Navigates to TestNG documentation, extracts and displays table of contents links, then clicks on specific documentation sections

Starting URL: https://testng.org/

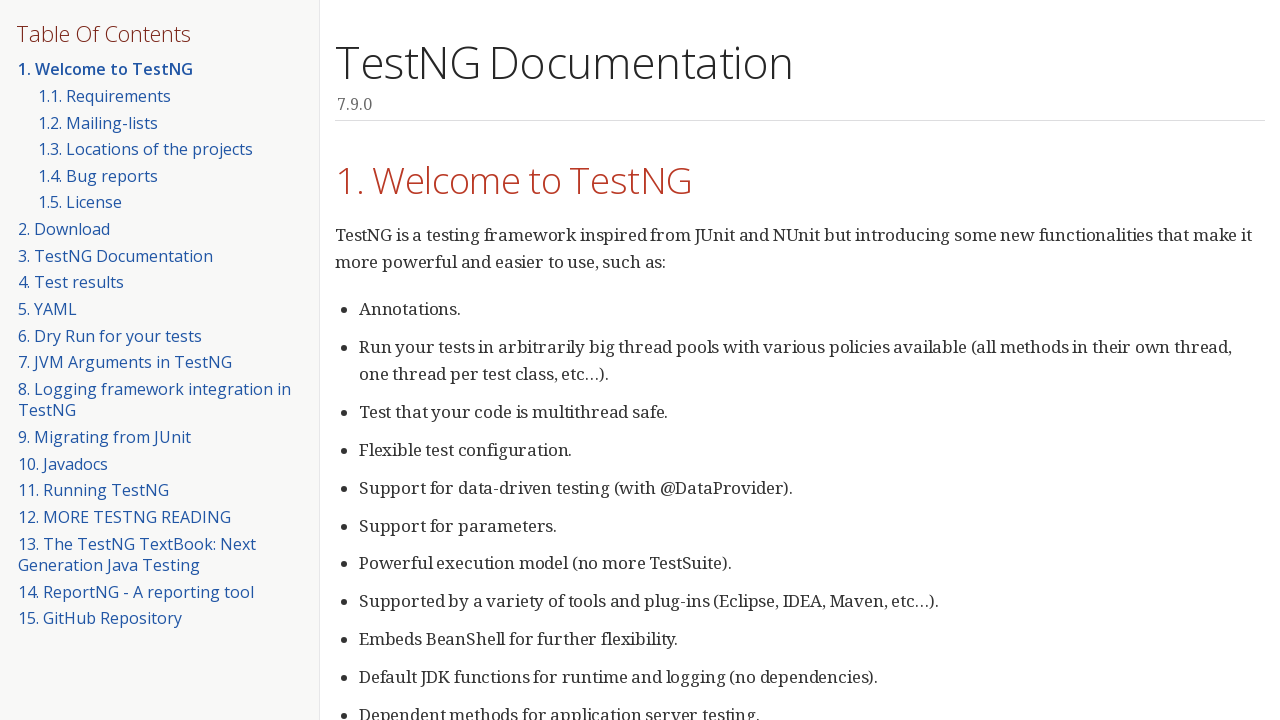

Waited for TestNG Documentation title to be visible
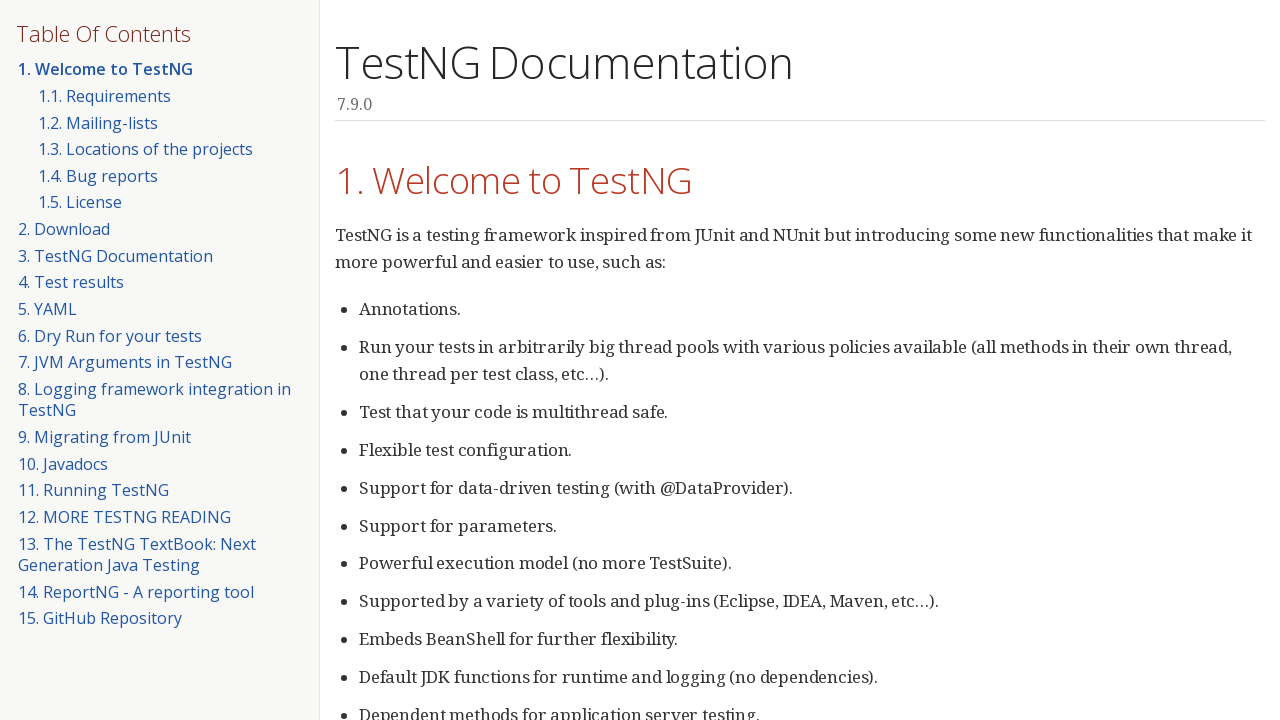

Extracted page title: TestNG Documentation
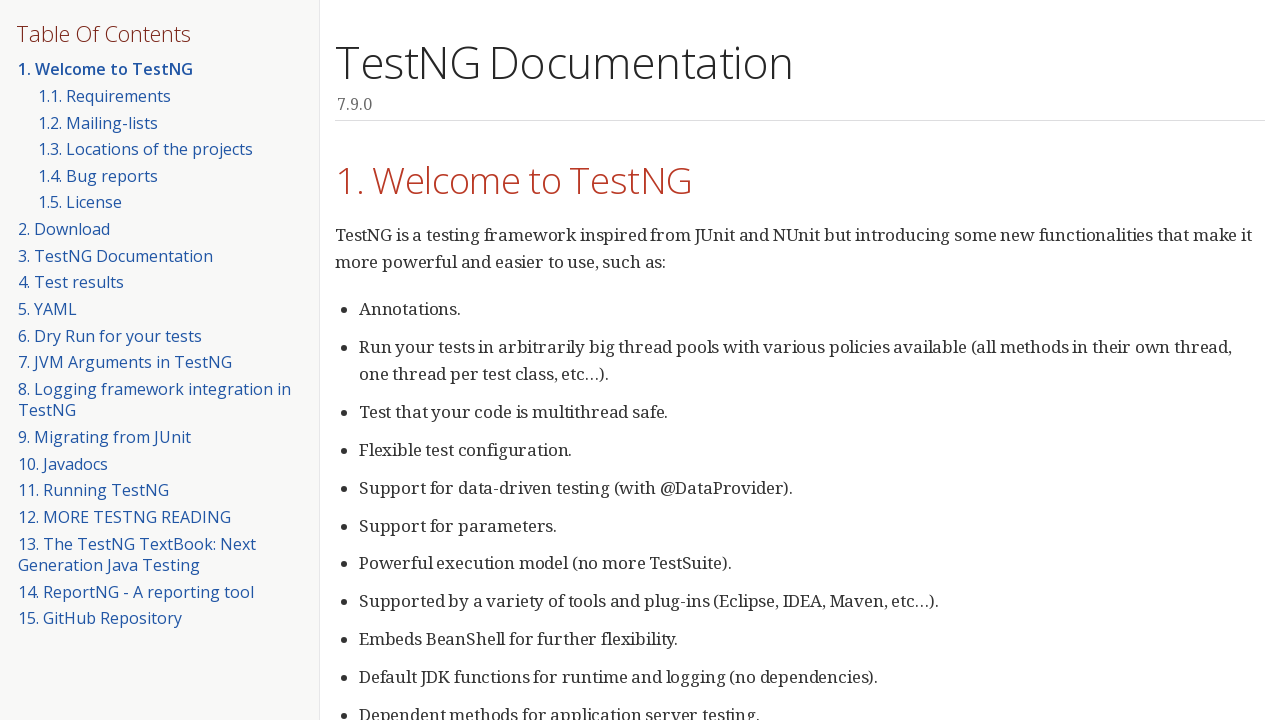

Found all table of contents elements
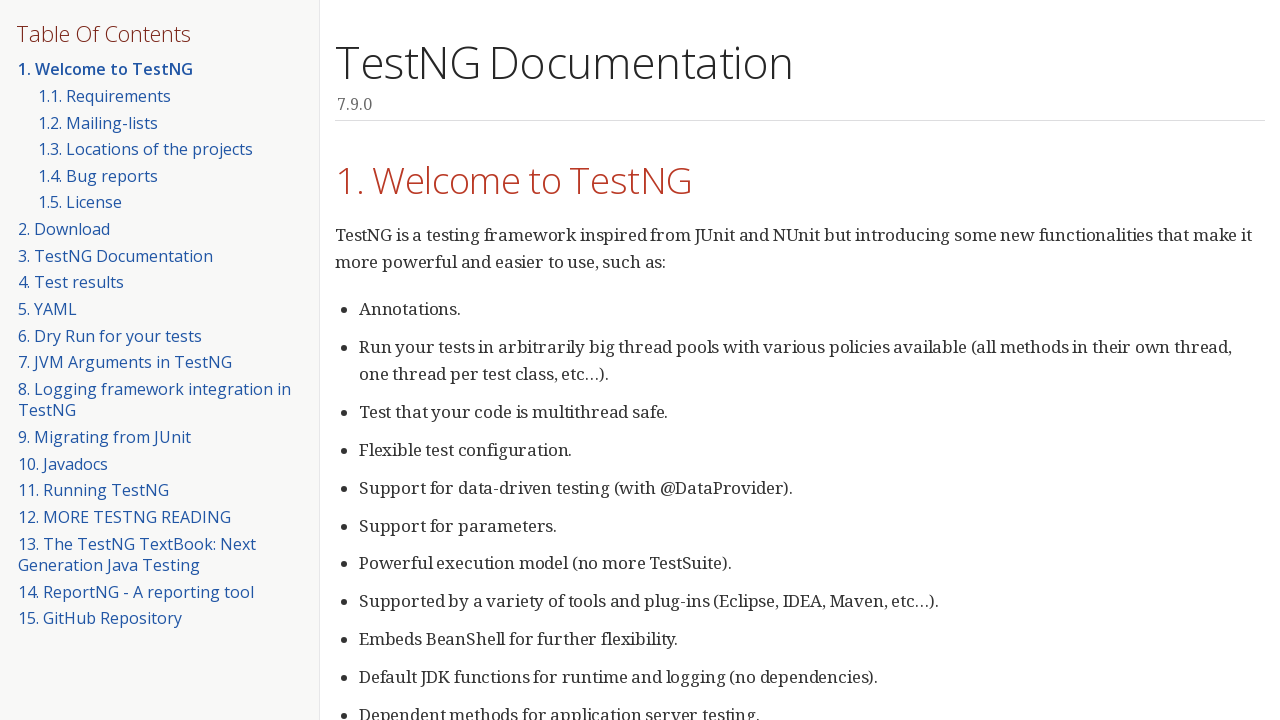

Clicked on '5. YAML' link at (48, 309) on xpath=//a[text()='5. YAML']
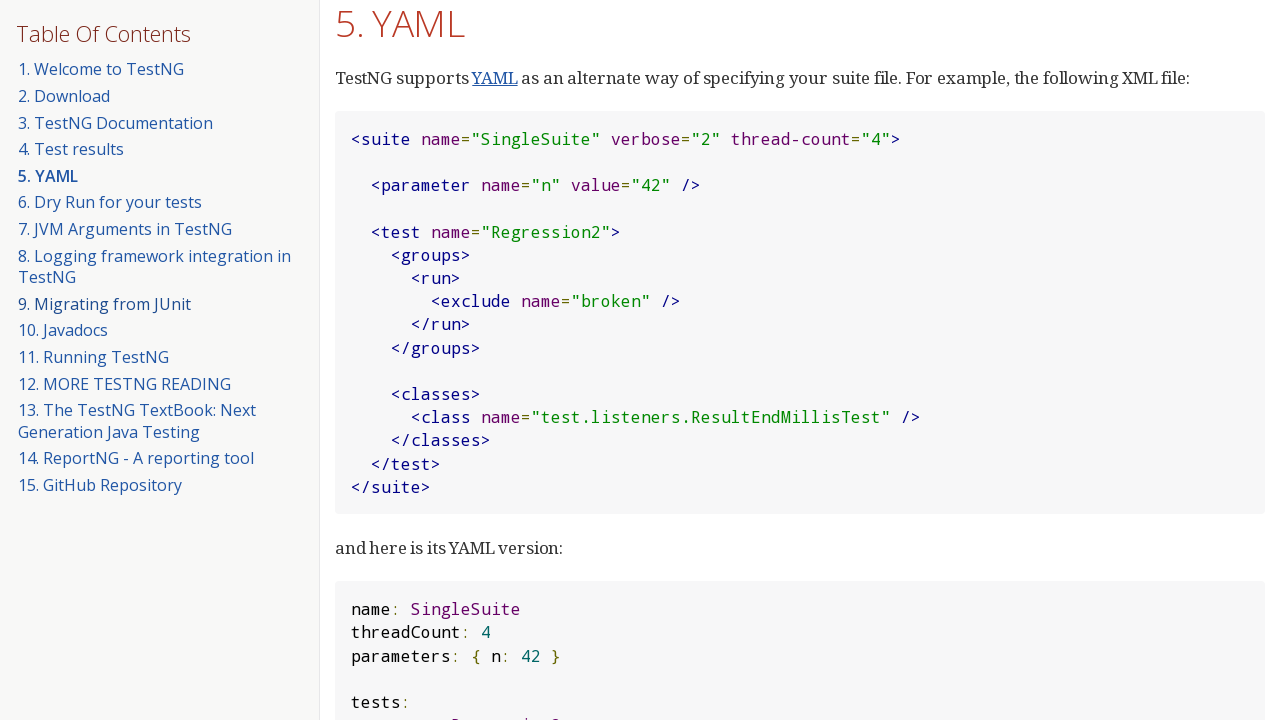

Clicked on 'Dry Run for your tests' documentation link at (110, 202) on li.toc-list-item > a[href='#_dry_run_for_your_tests']
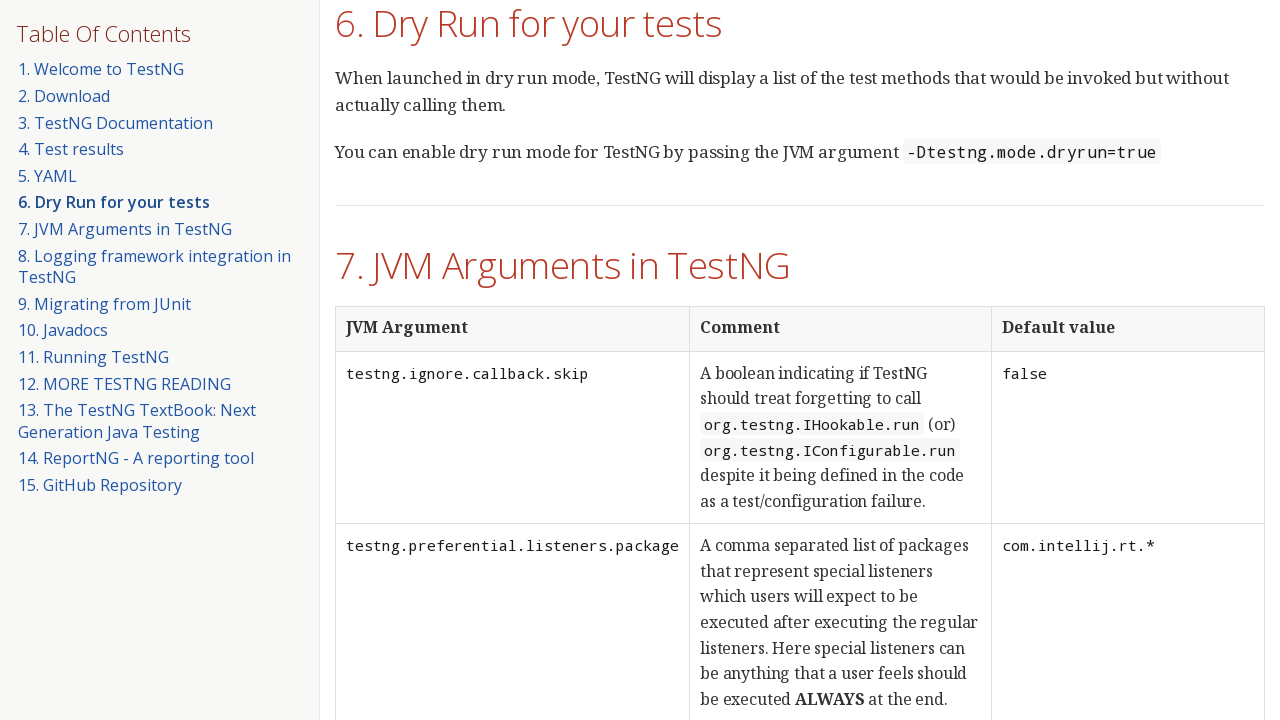

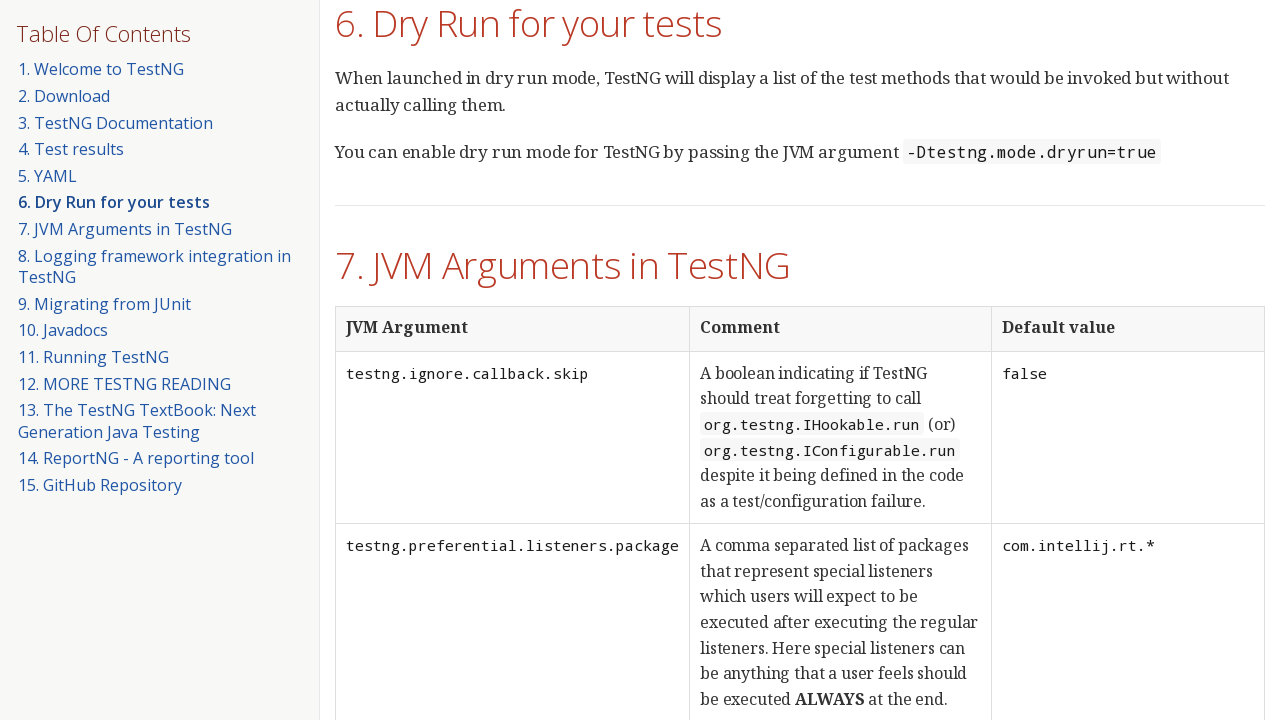